Tests a vegetable/grocery shopping site by searching for products containing "ca", verifying product counts, adding items to cart, iterating through products to find and add Cashews, and verifying the brand logo text.

Starting URL: https://rahulshettyacademy.com/seleniumPractise/#/

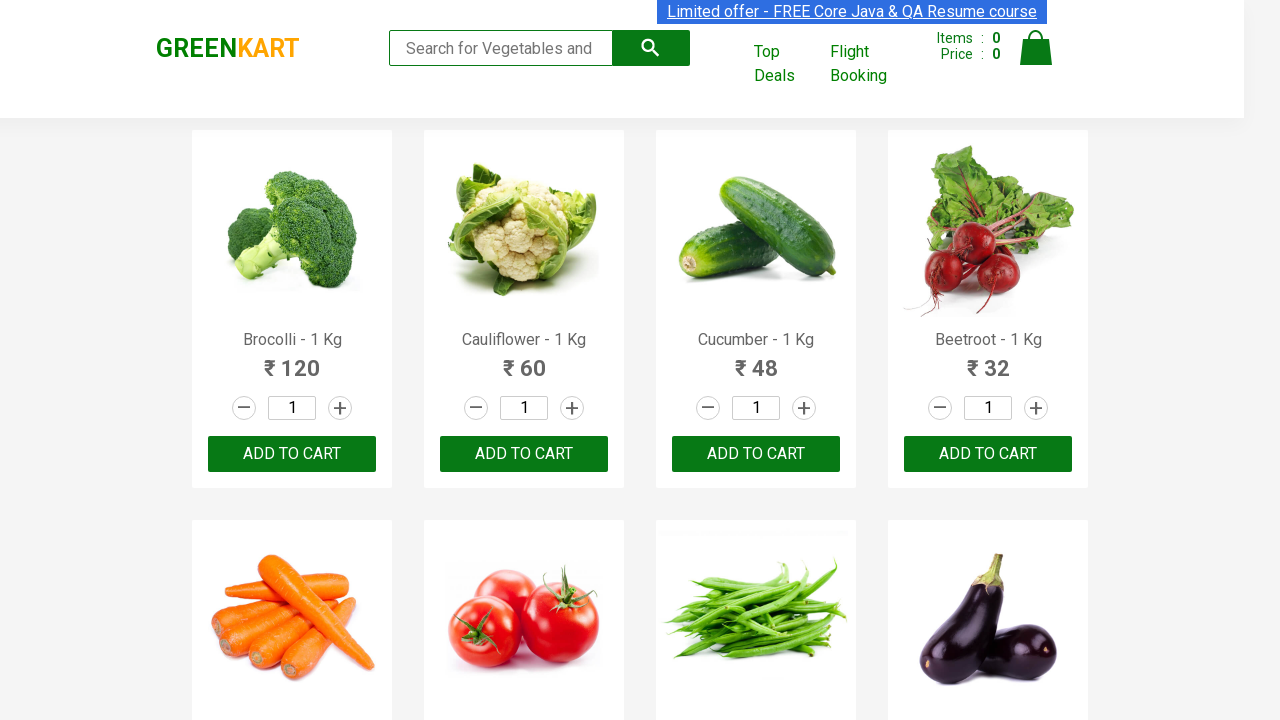

Typed 'ca' in search box to find products containing 'ca' on .search-keyword
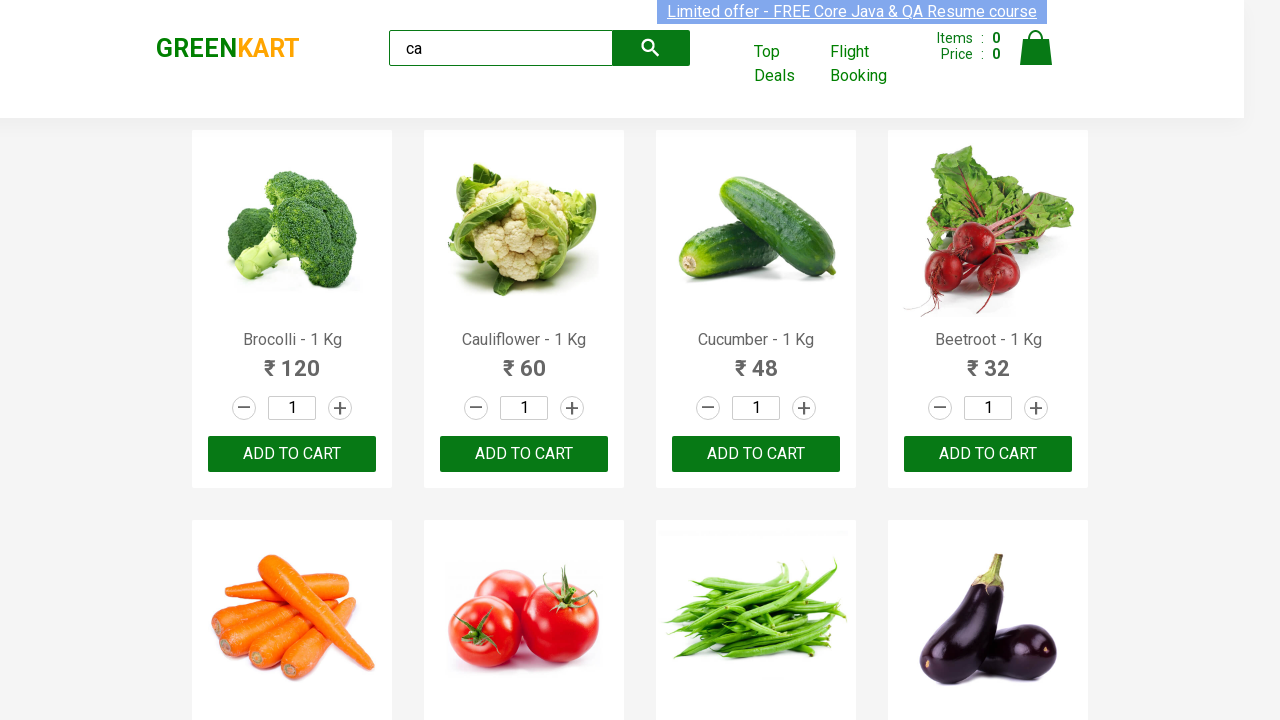

Waited for search results to load
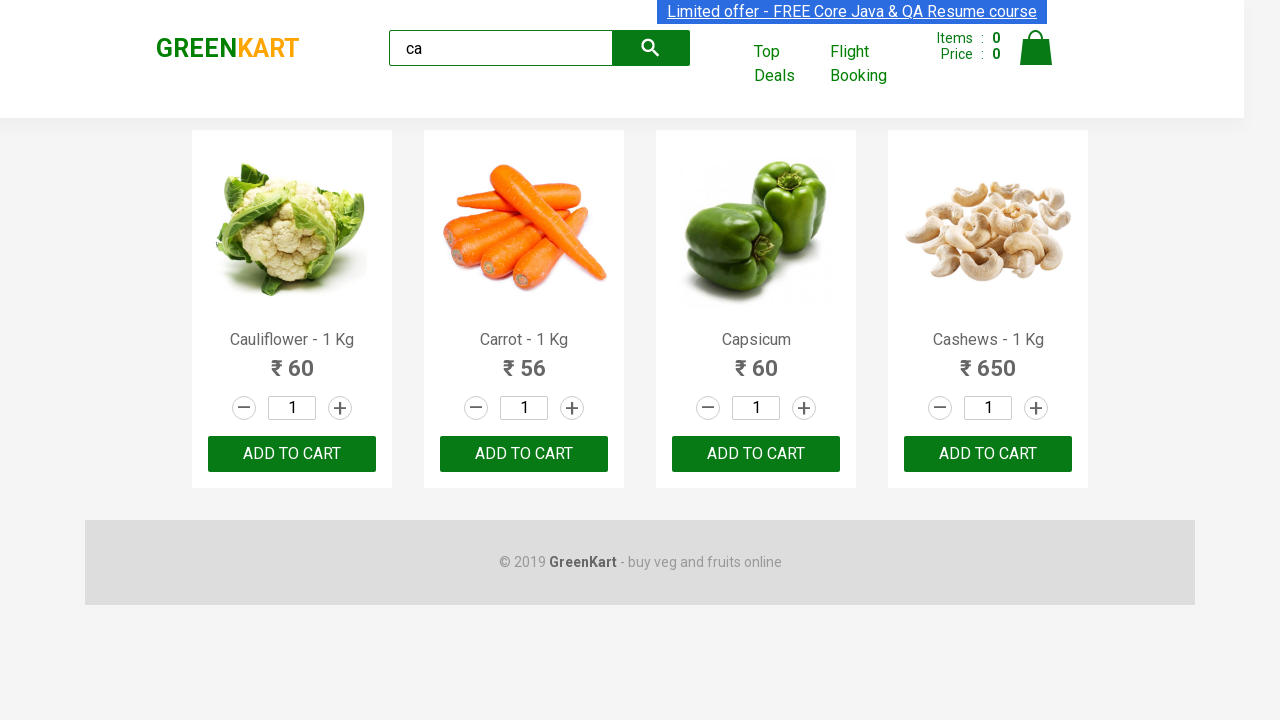

Product elements loaded on page
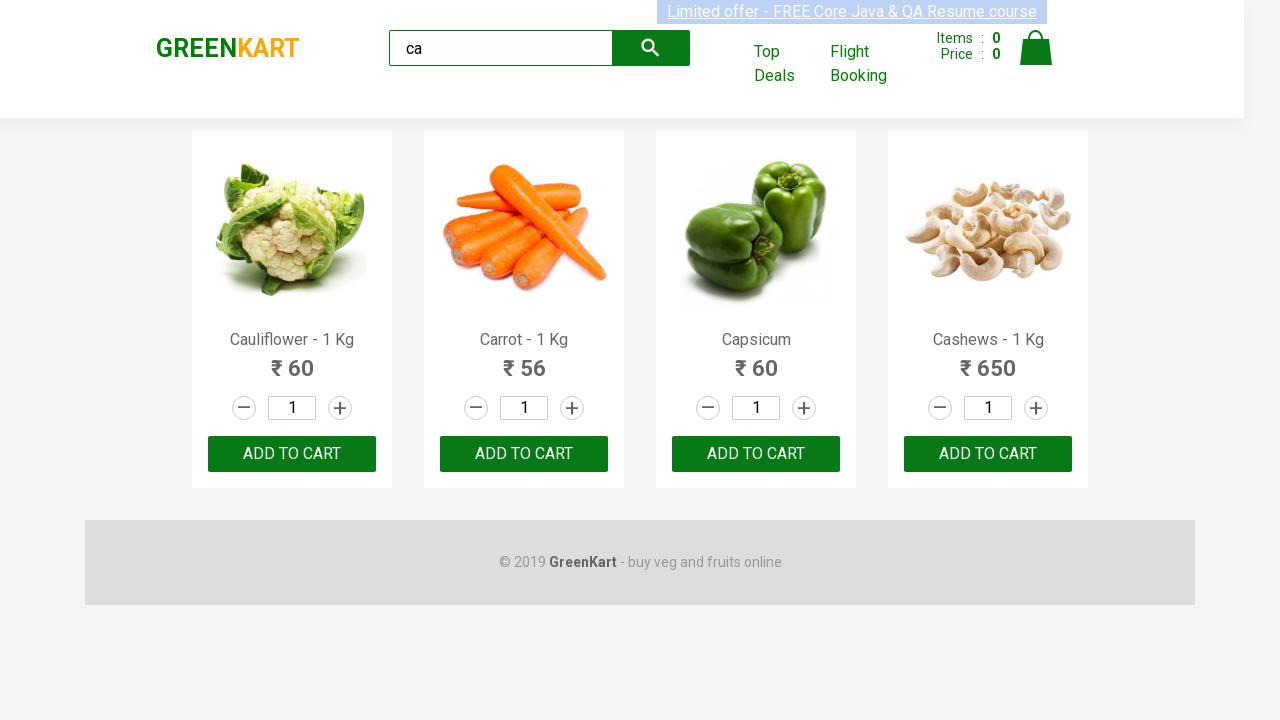

Verified that 4 products are visible after searching for 'ca'
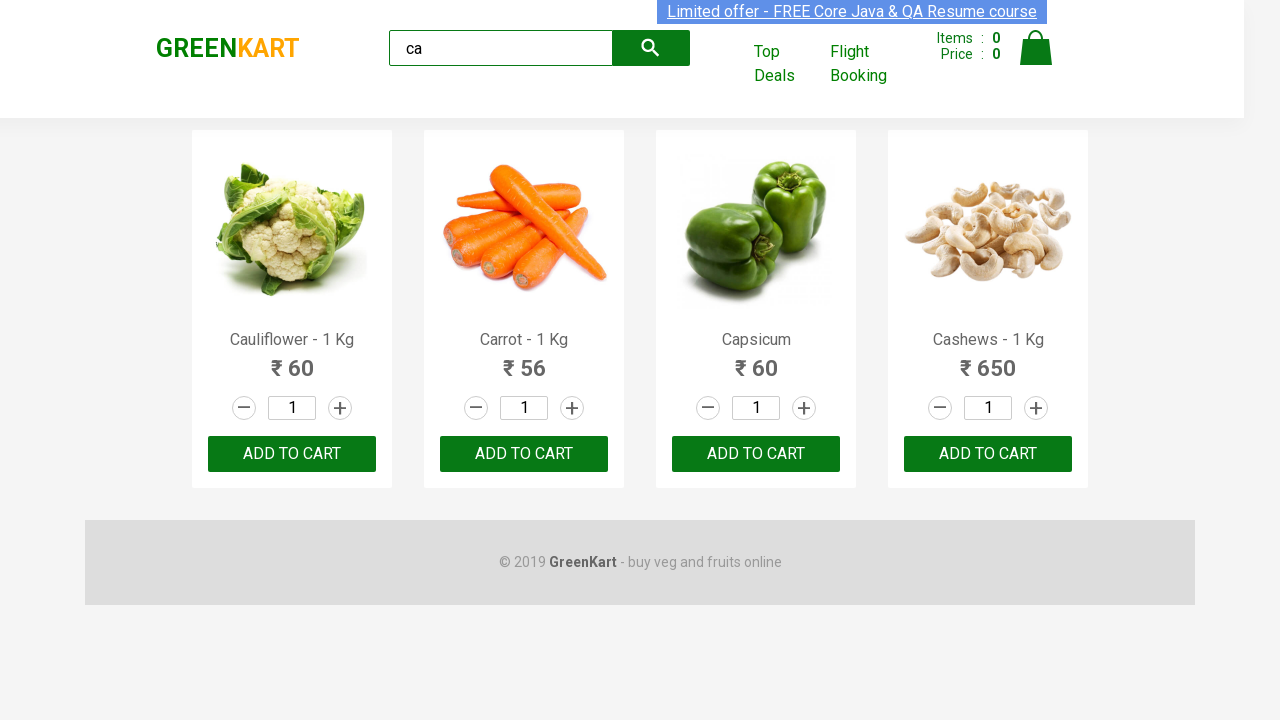

Clicked ADD TO CART button on 3rd product using nth-child selector at (756, 454) on :nth-child(3) > .product-action > button
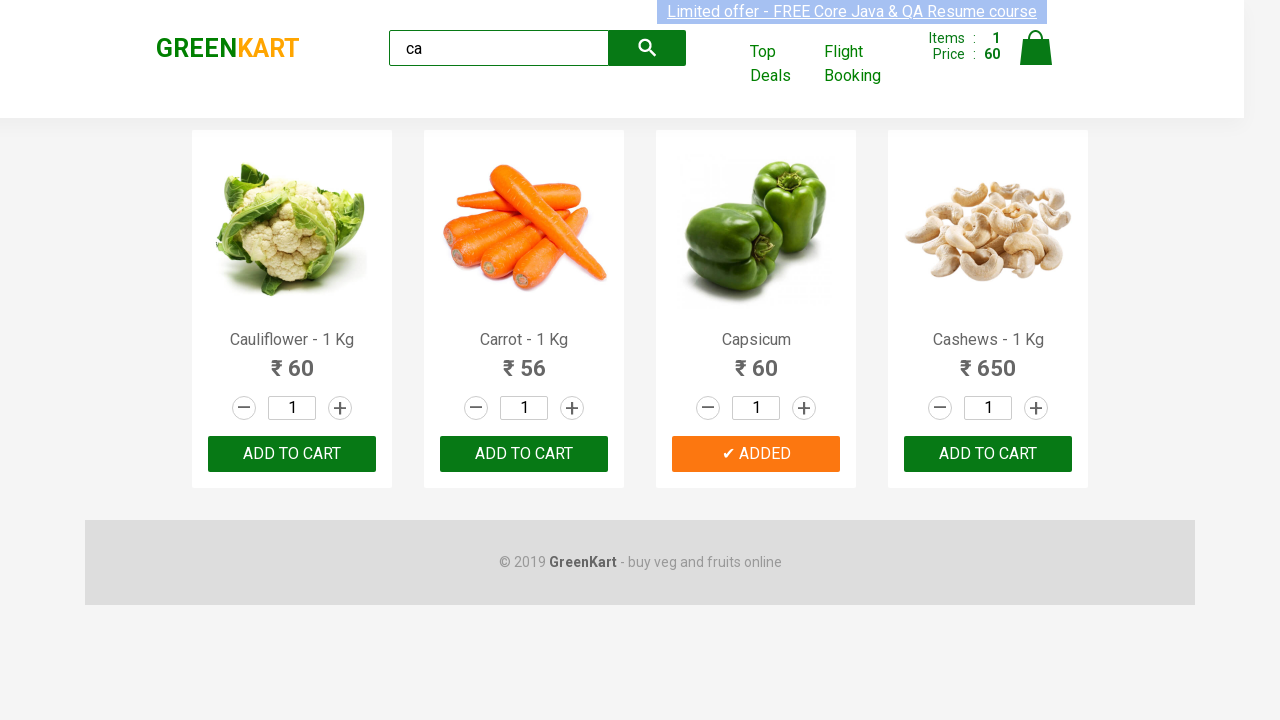

Clicked ADD TO CART button on 3rd product using nth() selector at (756, 454) on .products .product >> nth=2 >> text=ADD TO CART
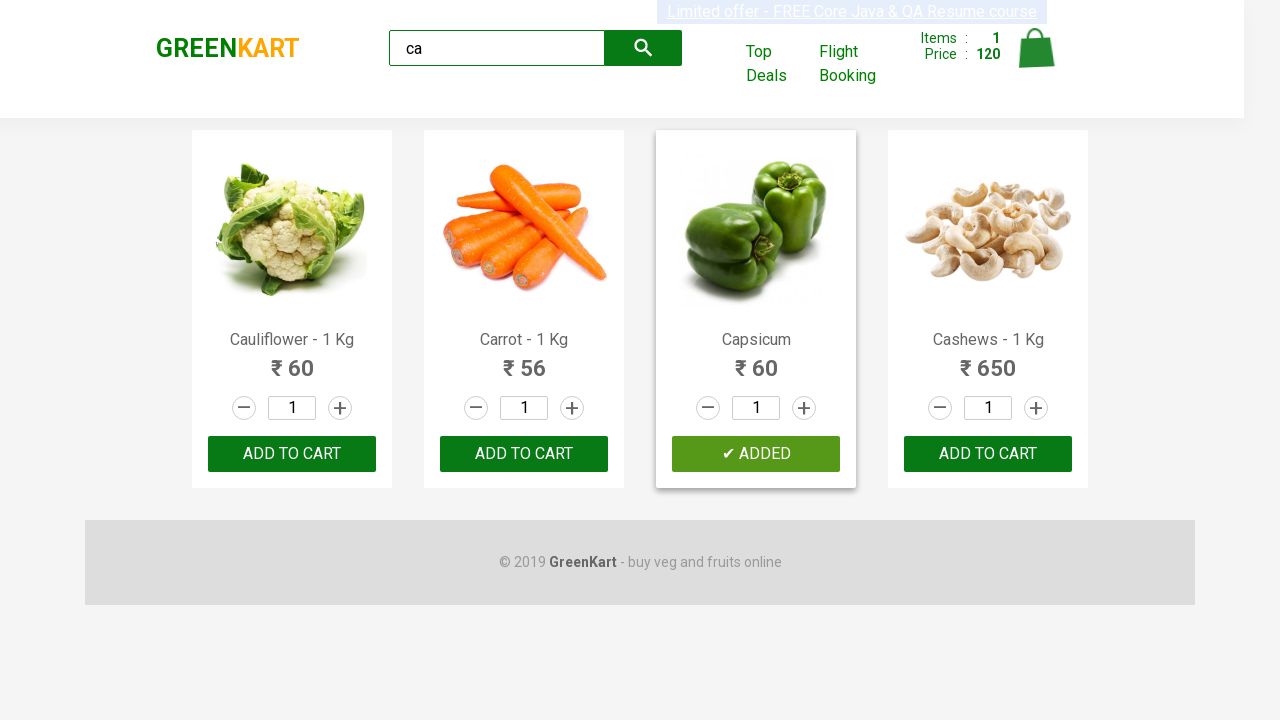

Retrieved total product count: 4 products
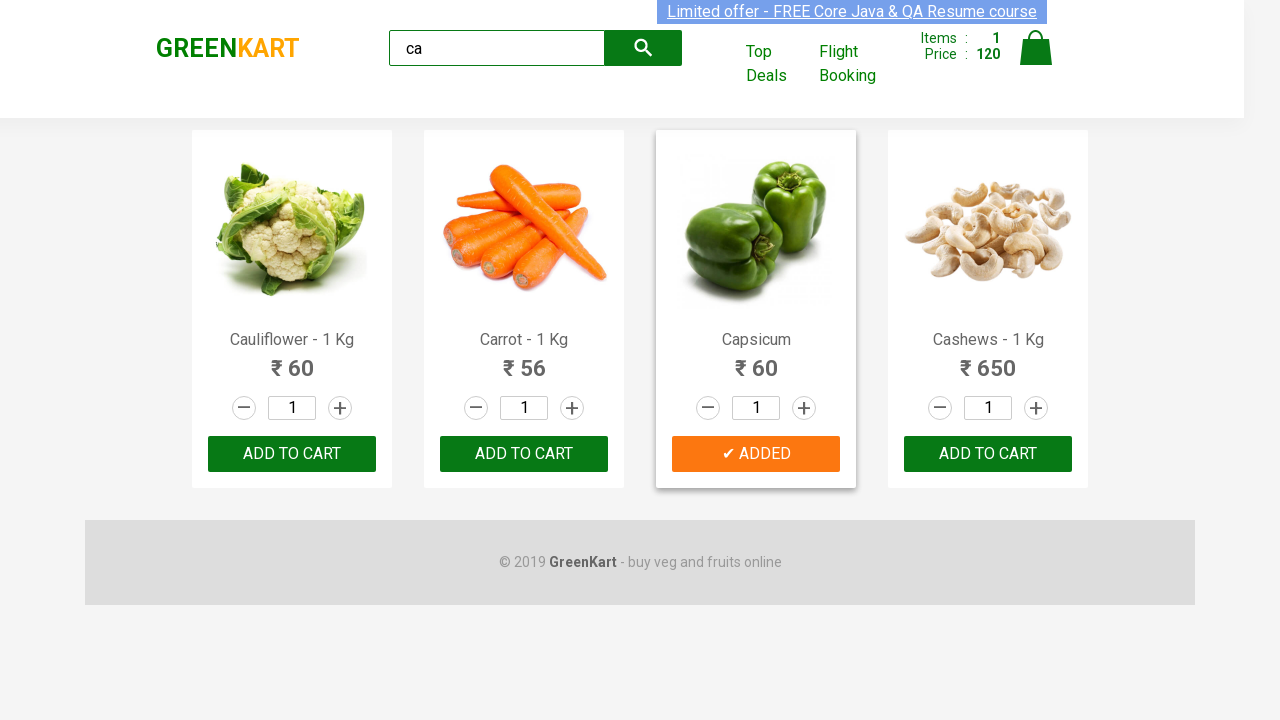

Checked product 1: Cauliflower - 1 Kg
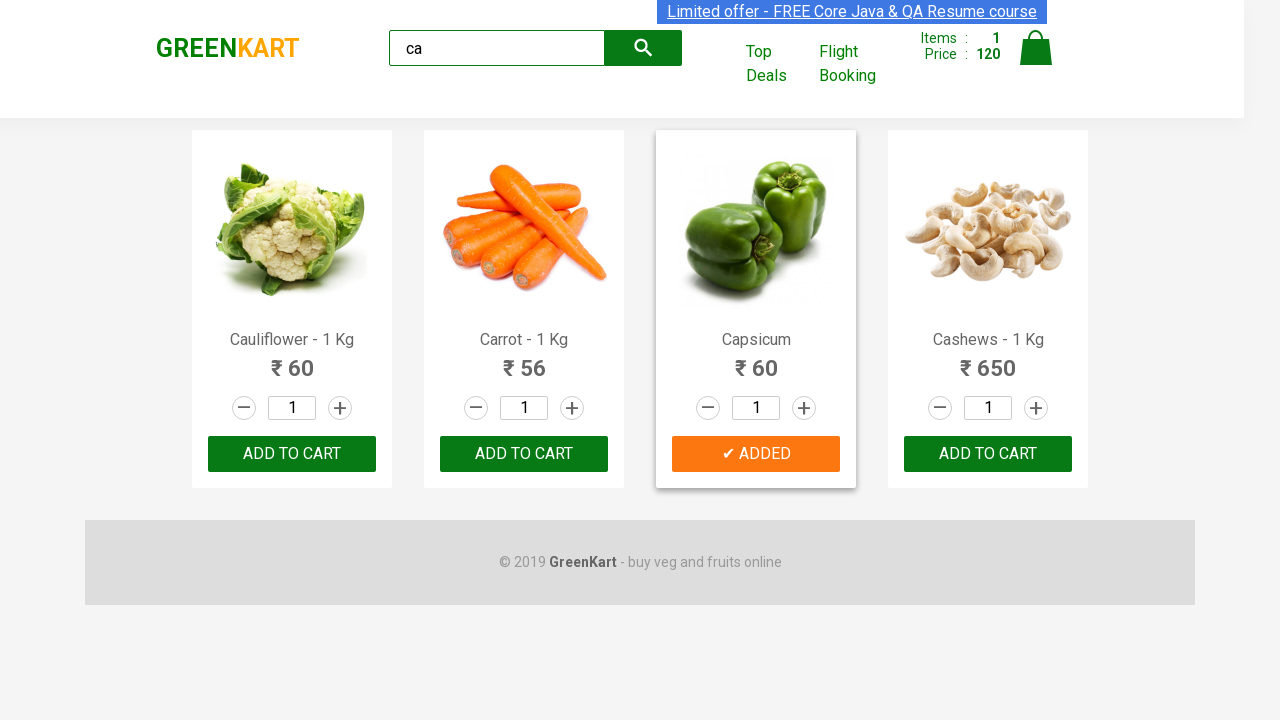

Checked product 2: Carrot - 1 Kg
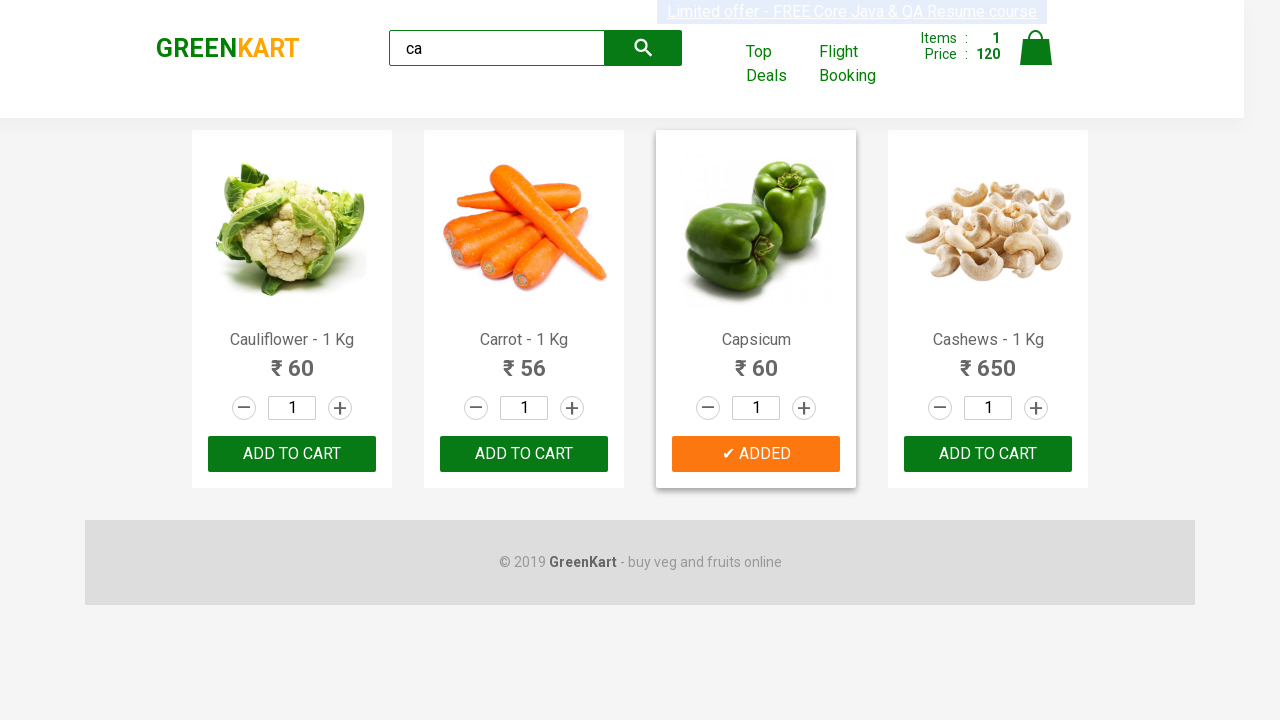

Checked product 3: Capsicum
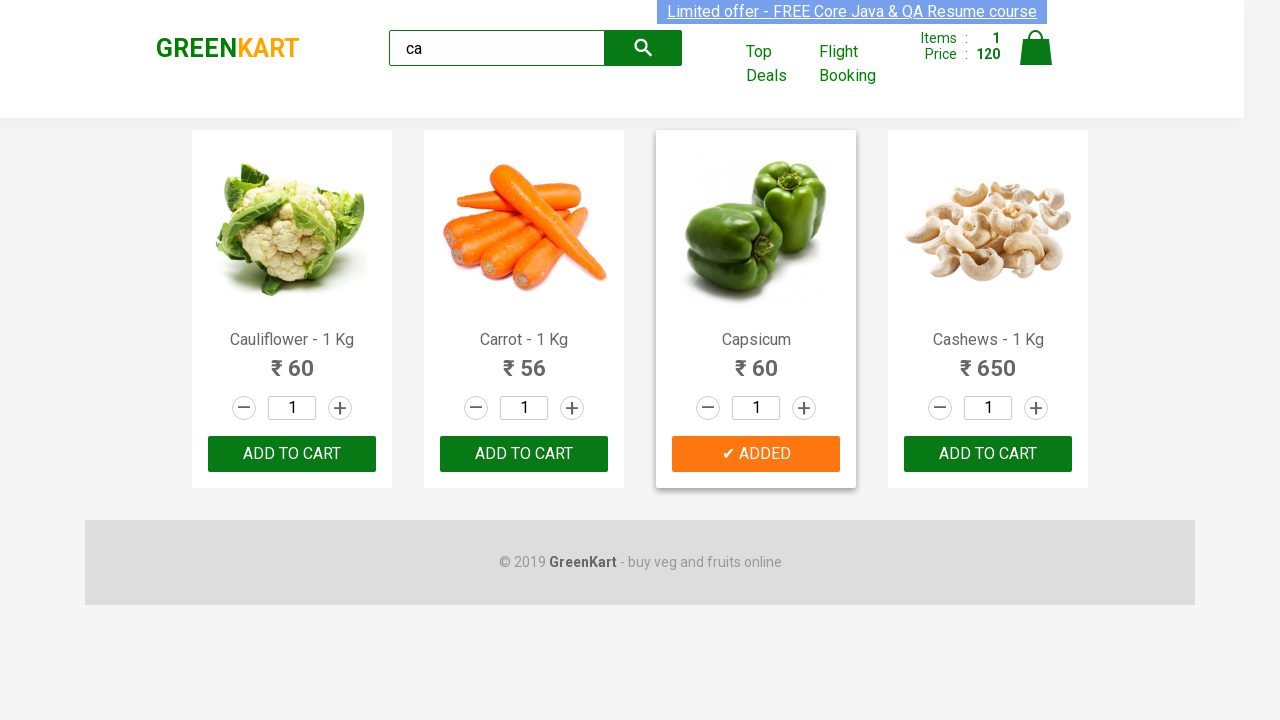

Checked product 4: Cashews - 1 Kg
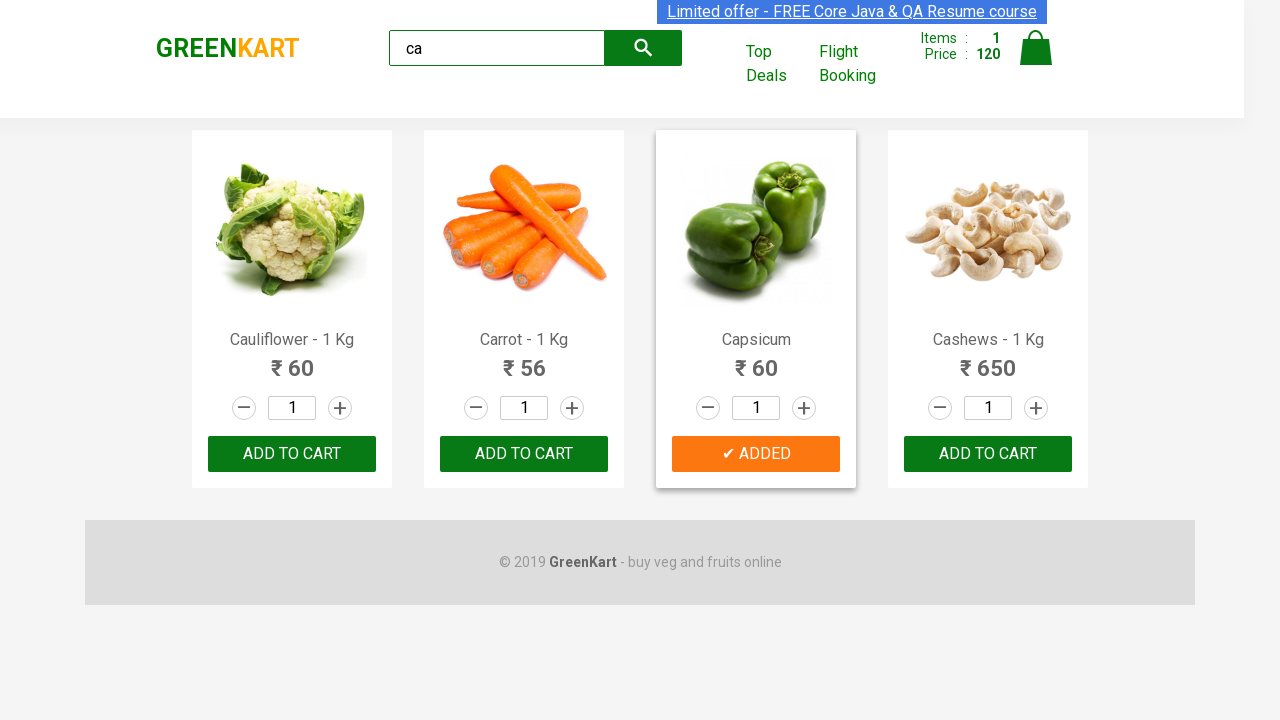

Found and clicked ADD TO CART button for Cashews product at (988, 454) on .products .product >> nth=3 >> button
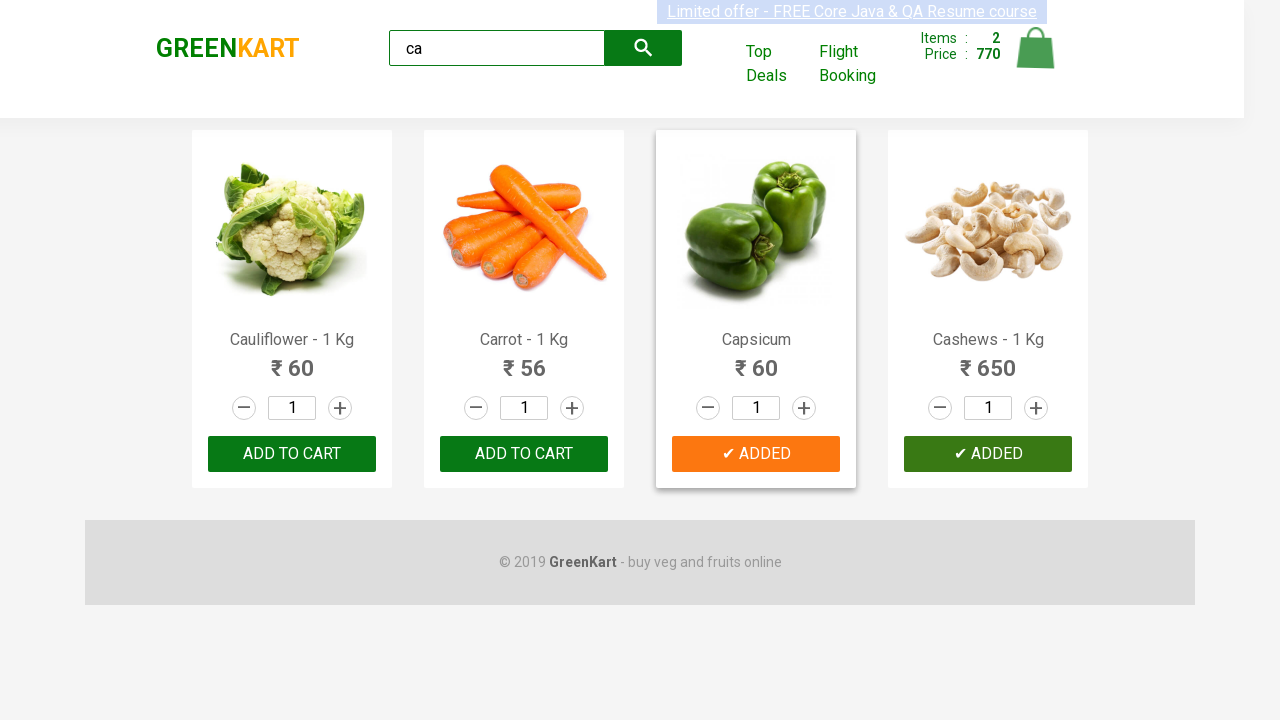

Verified brand logo text is 'GREENKART'
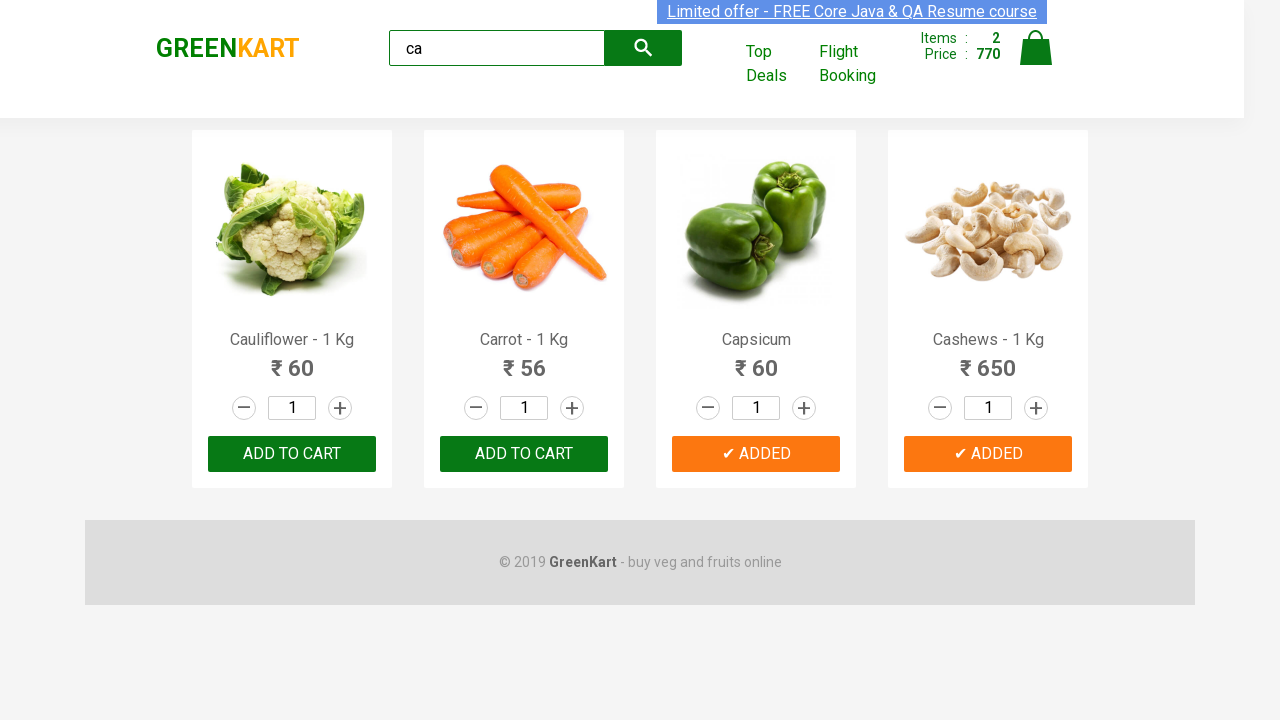

Logged brand text: GREENKART
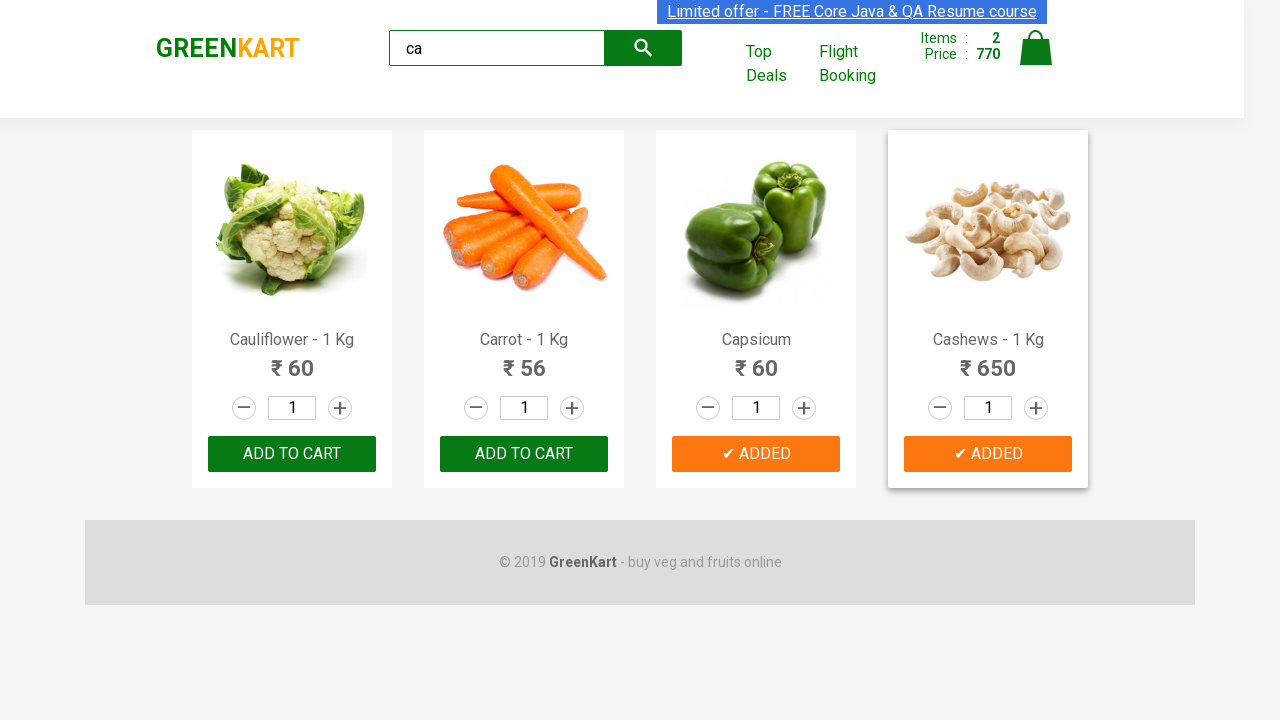

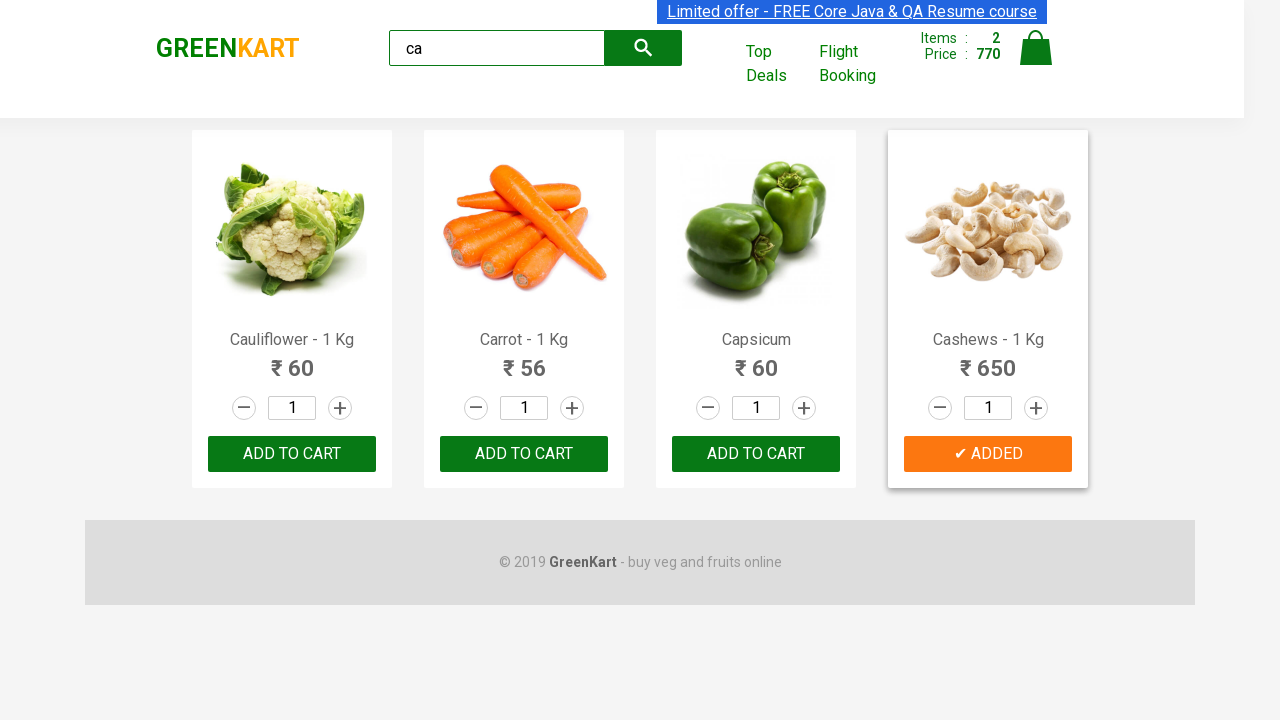